Tests calculator addition with a negative first number

Starting URL: https://tgadek.bitbucket.io/app/calc/prod/index.html

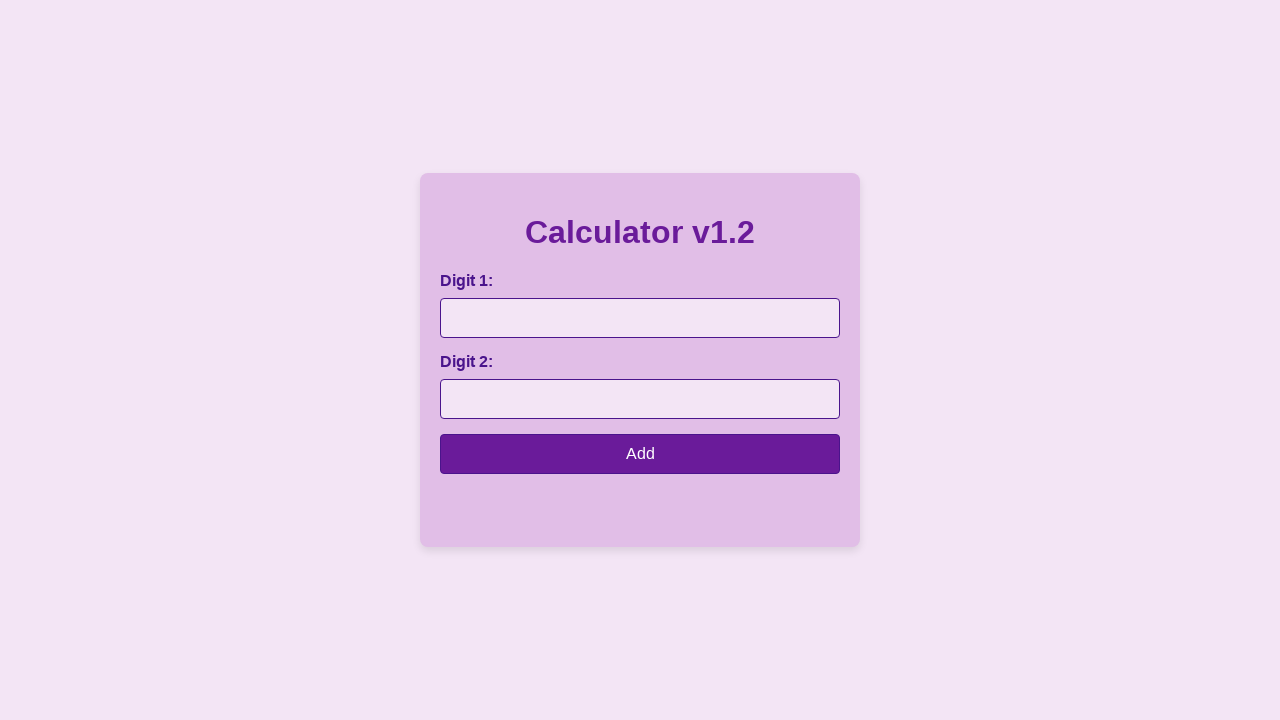

Entered negative first number -10 in number1 field on #number1
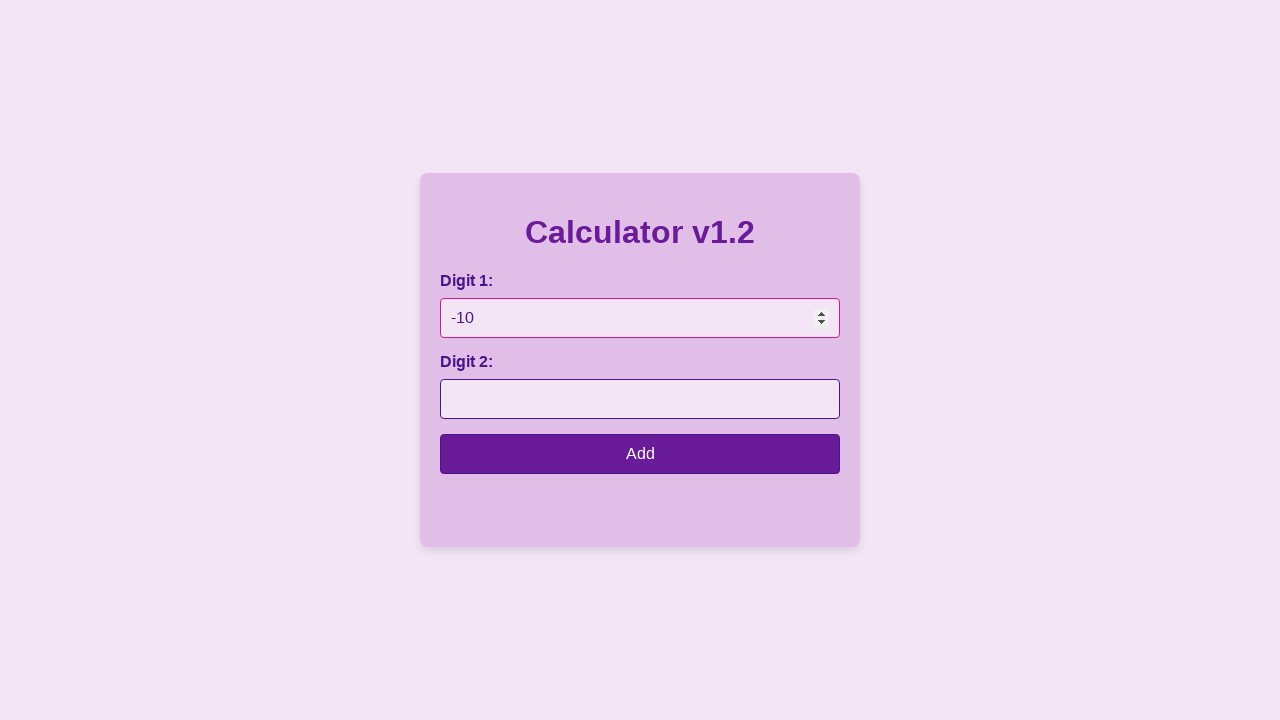

Entered positive second number 20 in number2 field on #number2
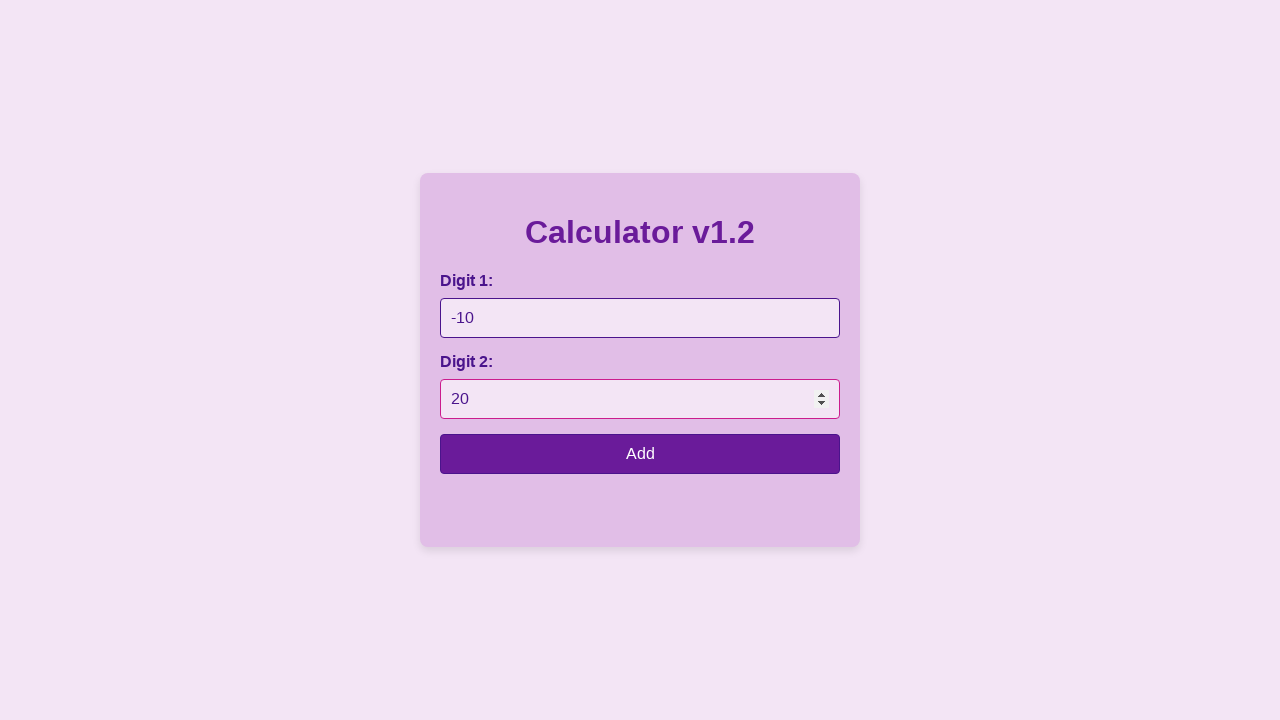

Clicked calculate button at (640, 454) on input[type='button']
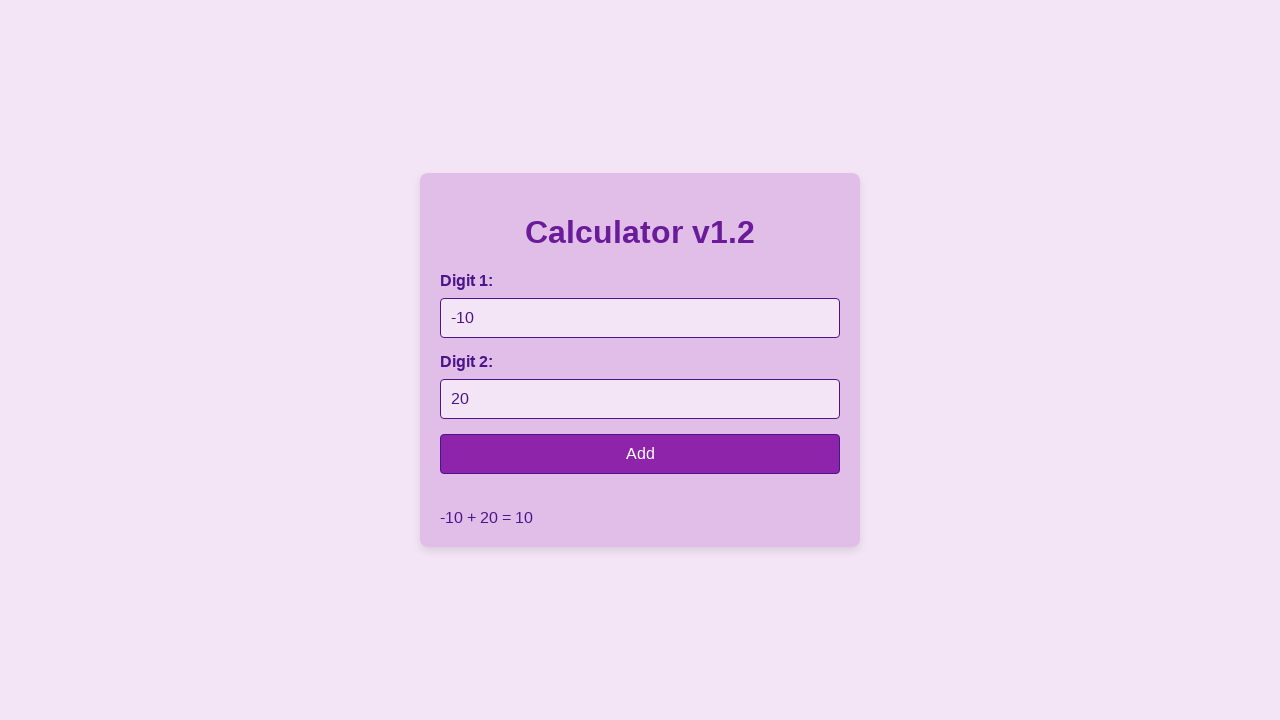

Verified result shows '-10 + 20 = 10' in result field
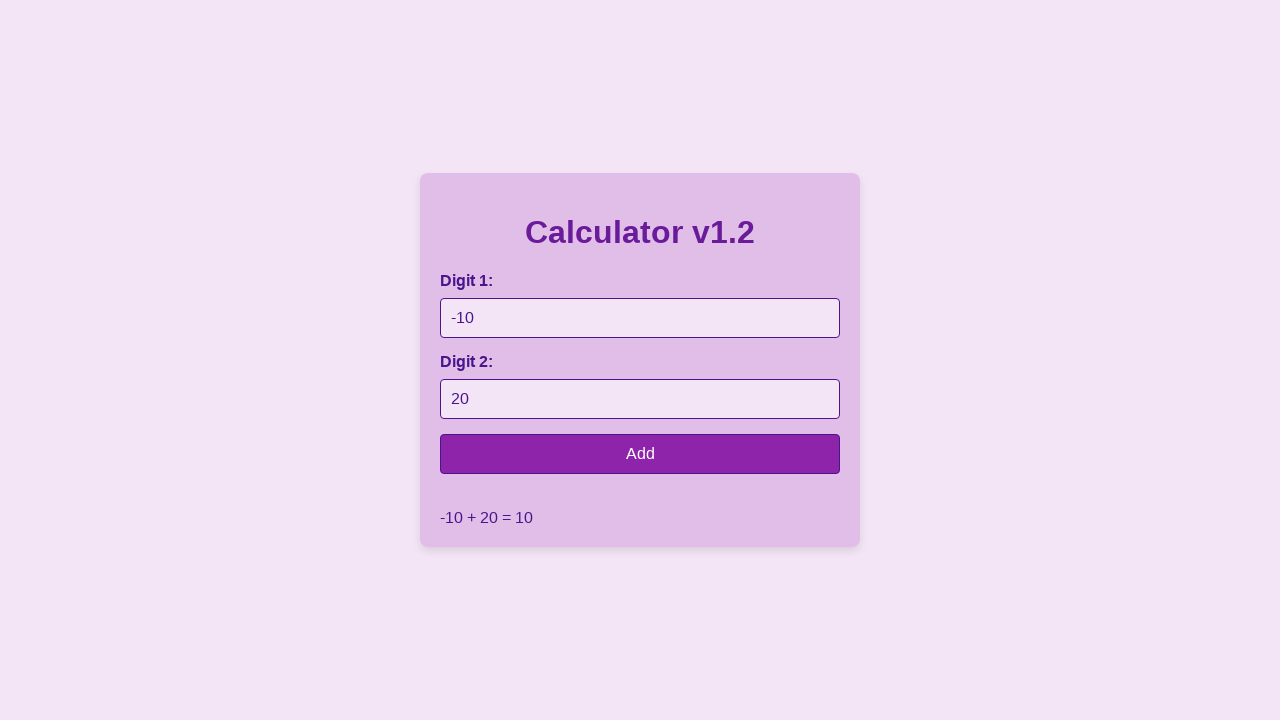

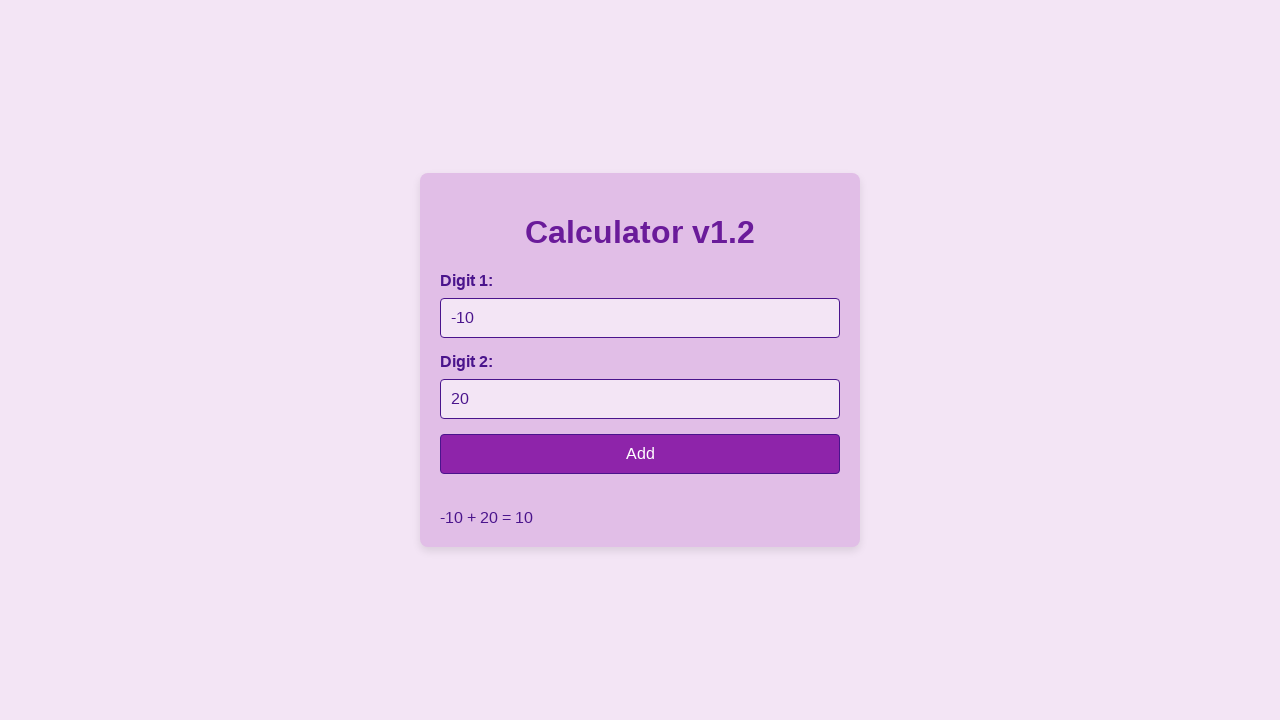